Tests hover over functionality by moving mouse to a tooltip element and clicking on the popup that appears

Starting URL: https://grotechminds.com/hoverover/

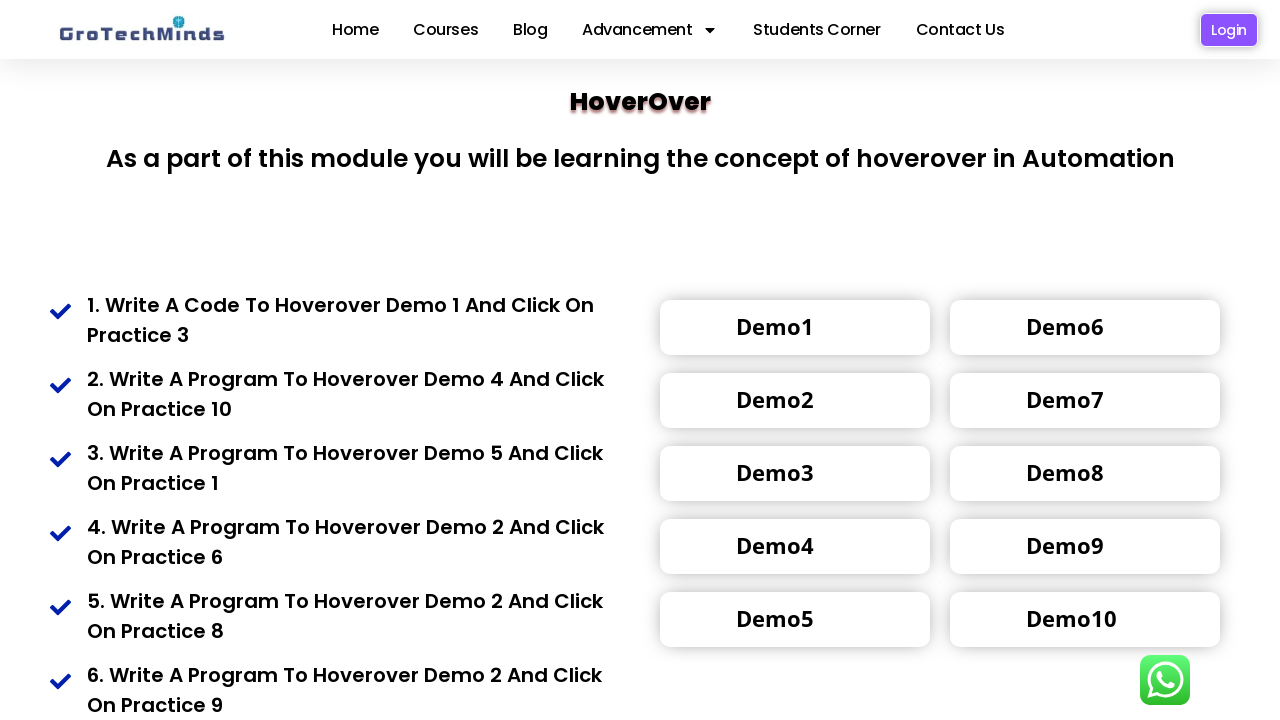

Hovered over tooltip element to trigger popup at (775, 326) on xpath=//div[@class='toolrip4']
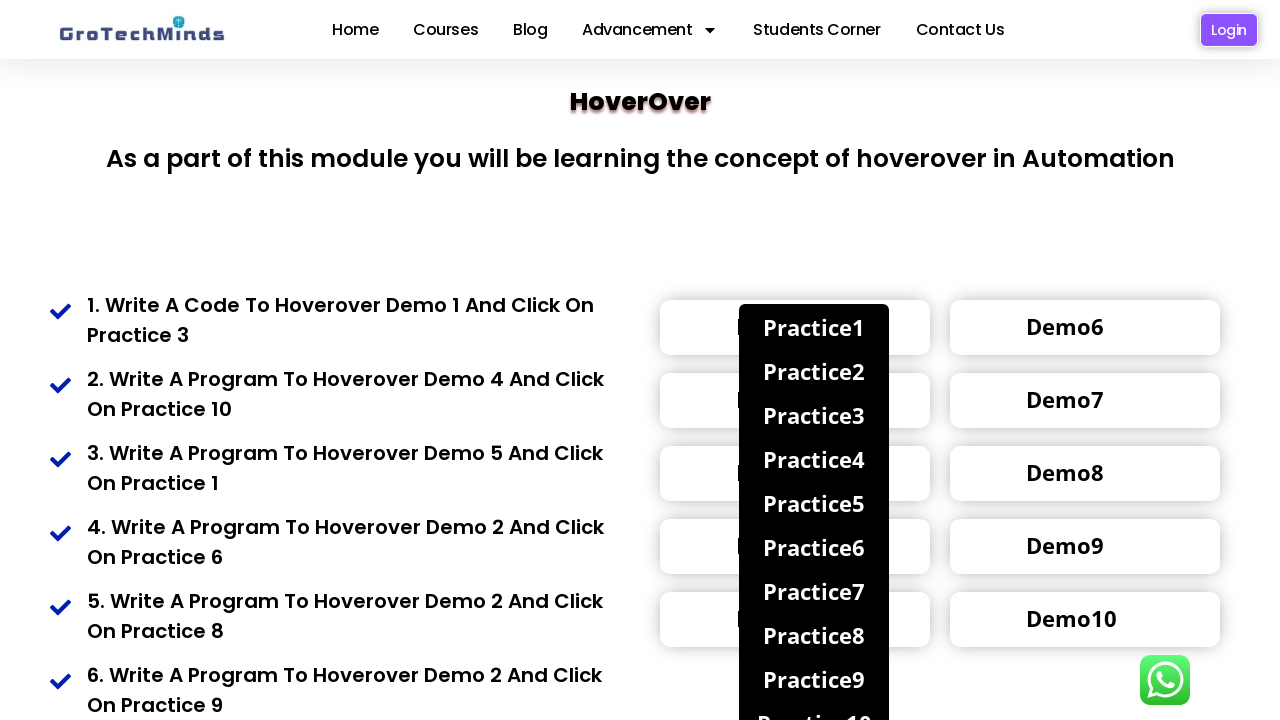

Clicked on the popup that appeared after hover at (814, 327) on xpath=//div[@class='popup4']
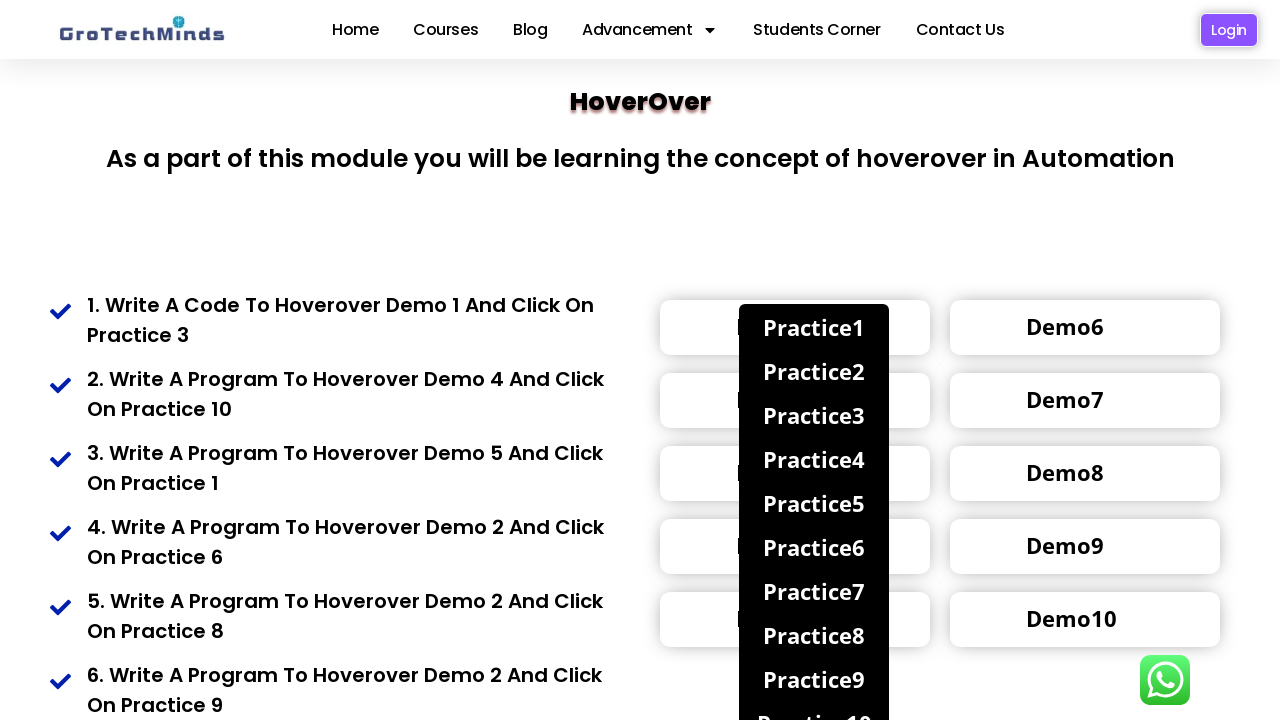

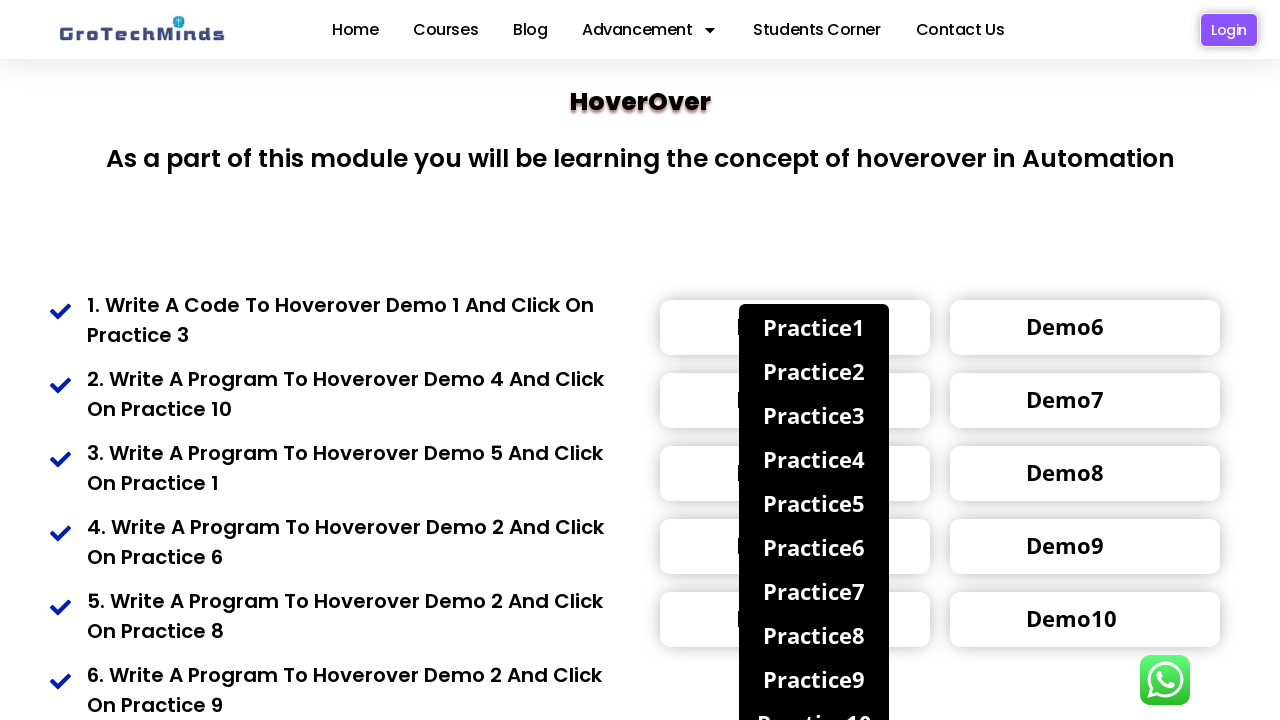